Tests the training page by navigating to Elements, Text Box, filling name and email fields, and verifying the combined output message.

Starting URL: https://demoqa.com

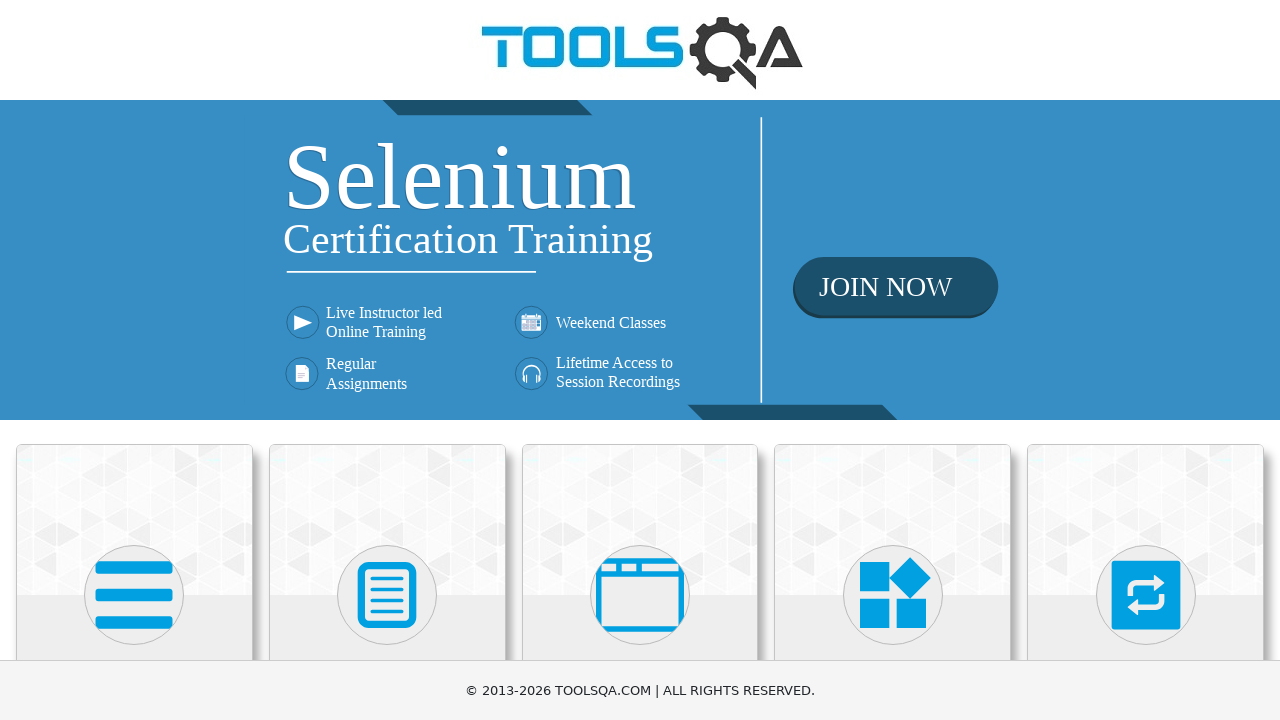

Navigated to DemoQA homepage
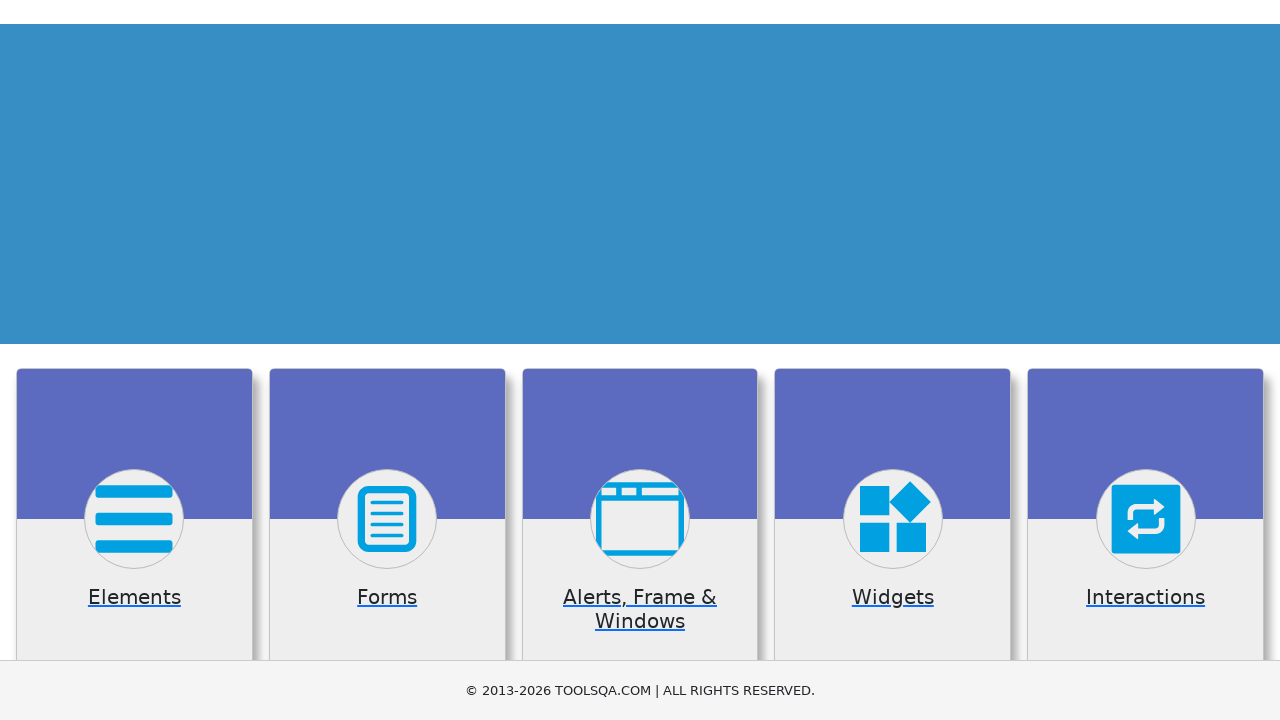

Clicked on Elements card at (134, 520) on div.card.mt-4.top-card >> nth=0
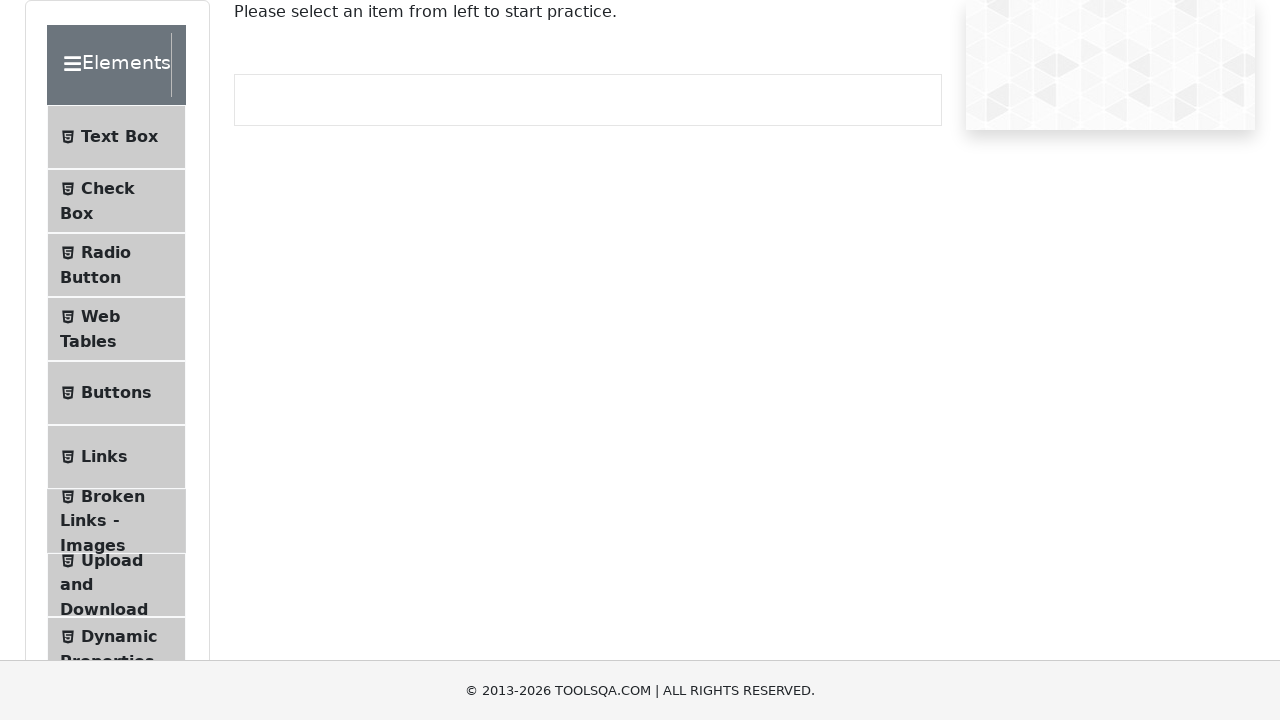

Clicked on Text Box menu item at (116, 137) on li#item-0 >> nth=0
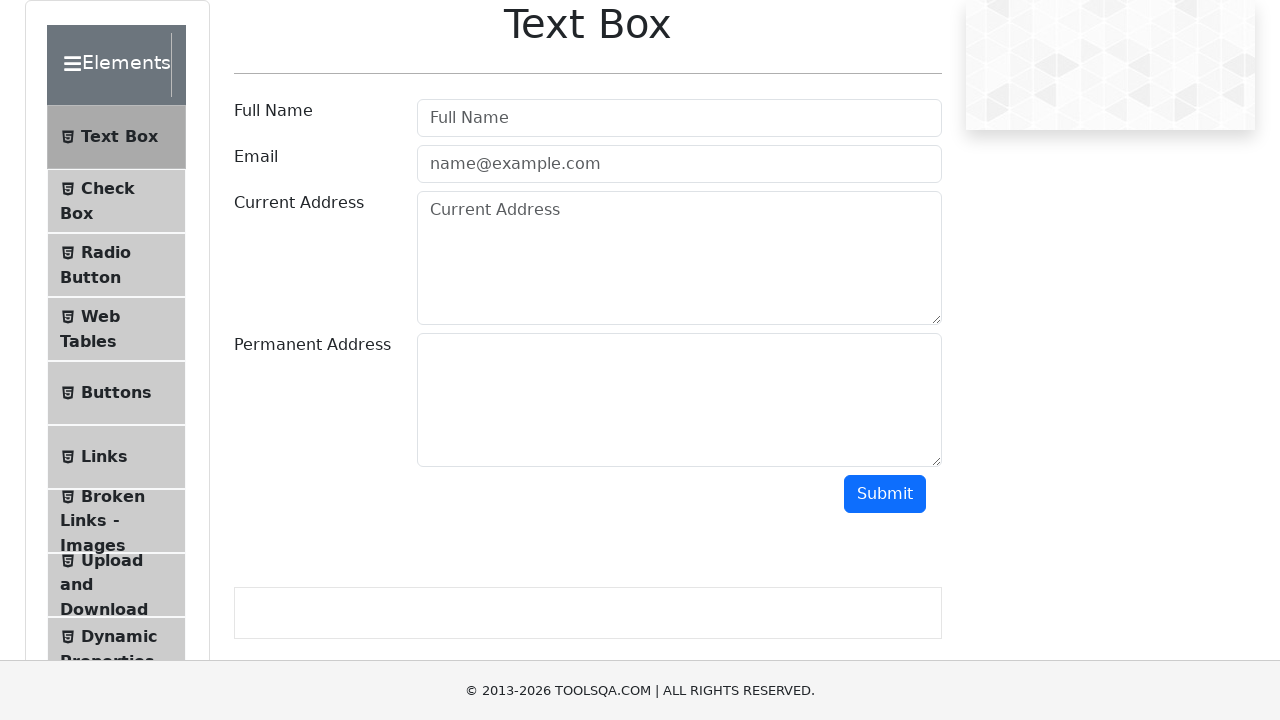

Filled Full Name field with 'Barak Obama' on input.mr-sm-2.form-control >> nth=0
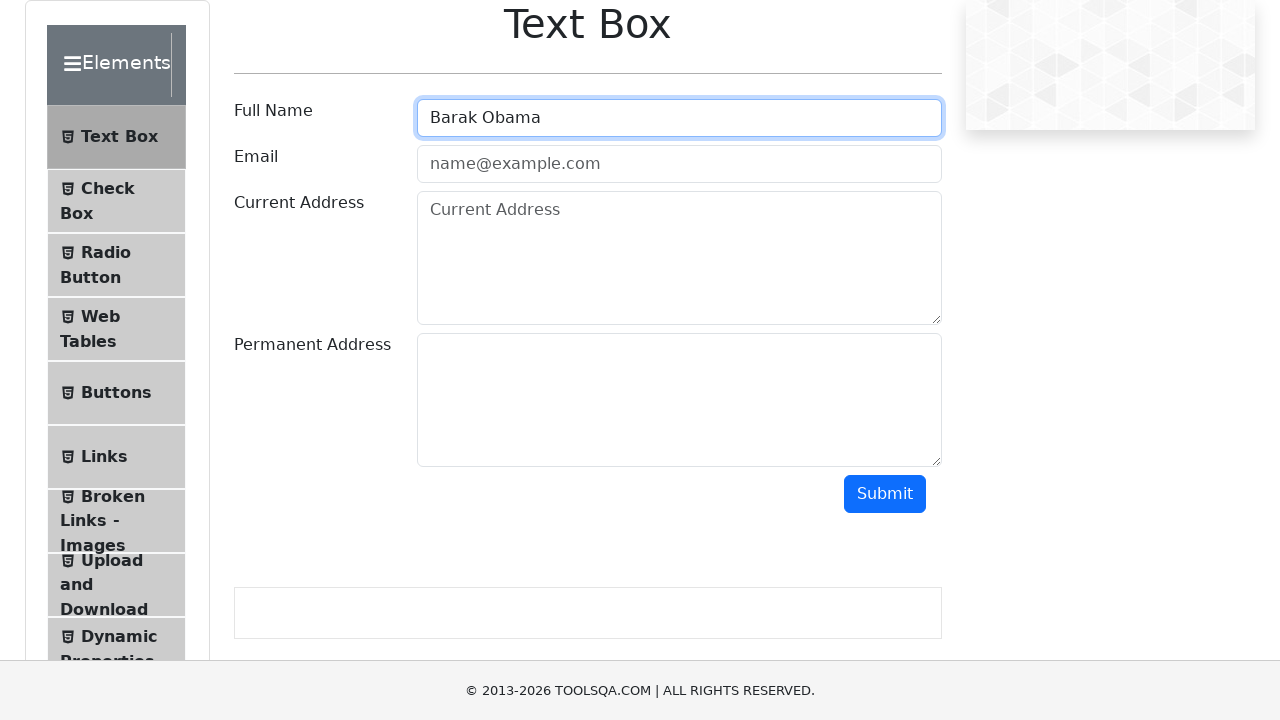

Filled Email field with 'barak1961@gmail.com' on input.mr-sm-2.form-control >> nth=1
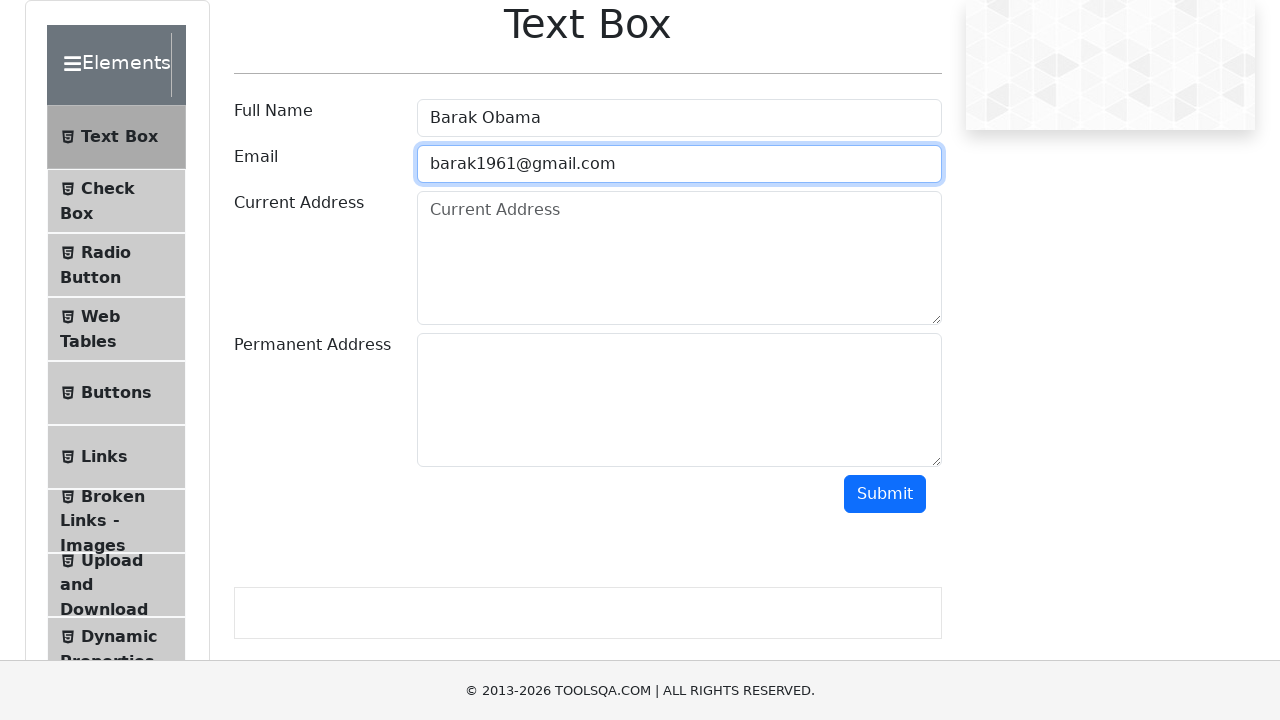

Clicked submit button at (885, 494) on #submit
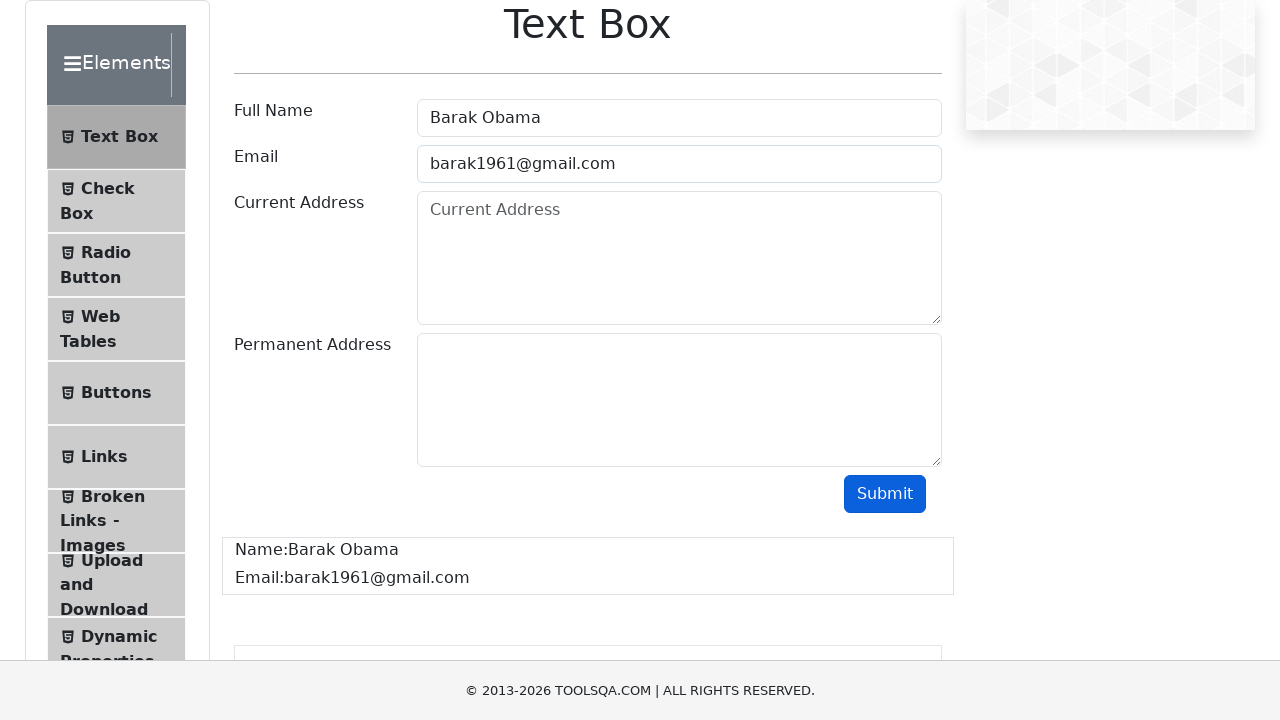

Output message appeared with combined name and email
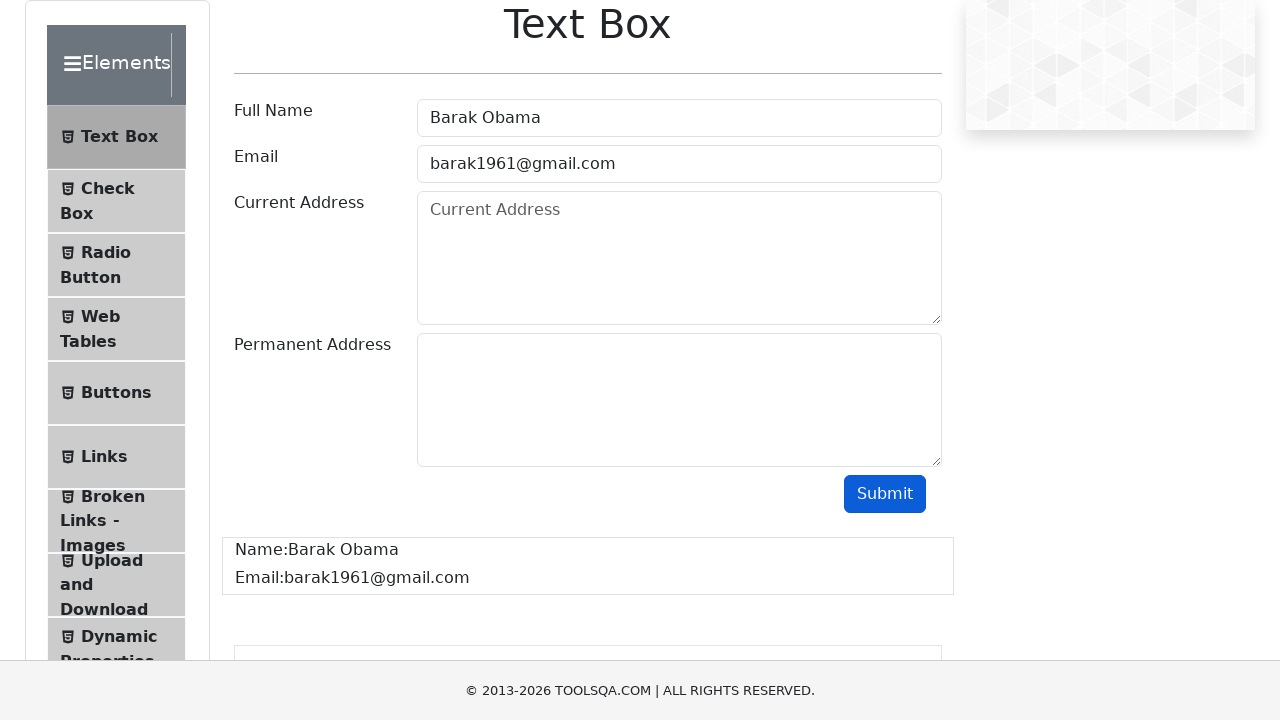

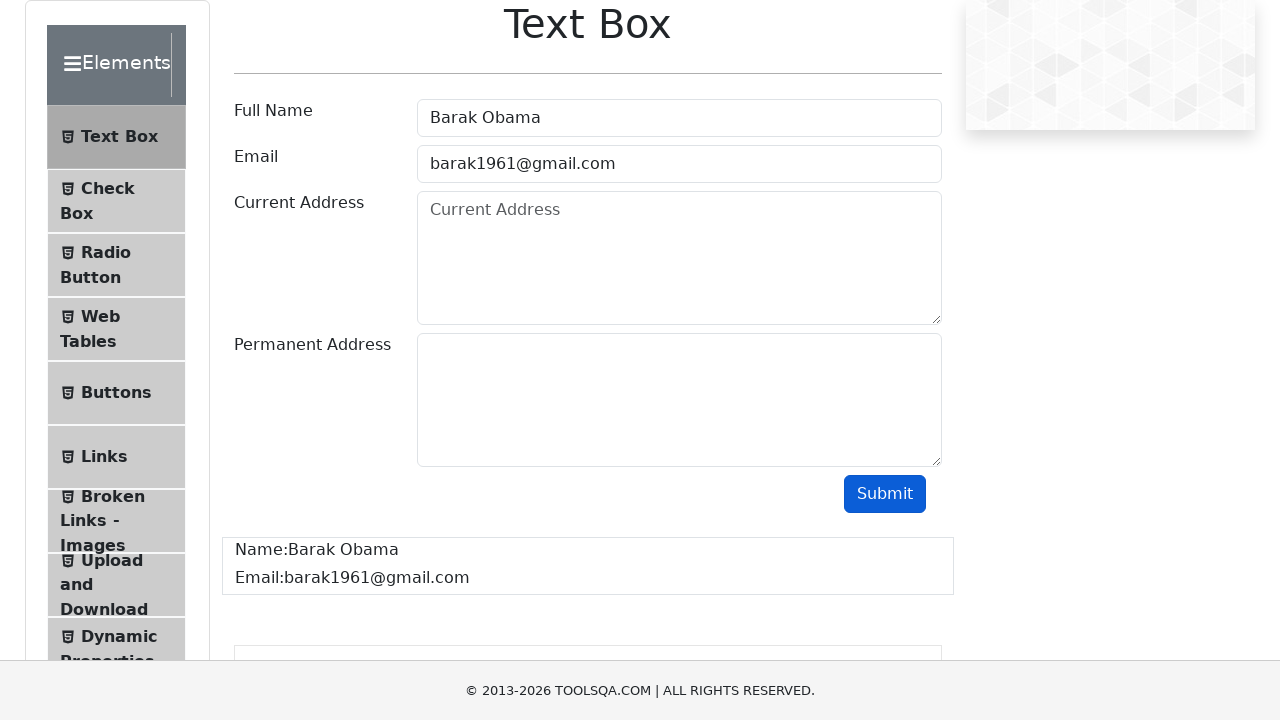